Demonstrates click and hold functionality by selecting a range of elements from A to H using mouse actions

Starting URL: https://selenium08.blogspot.com/2020/01/click-and-hold.html

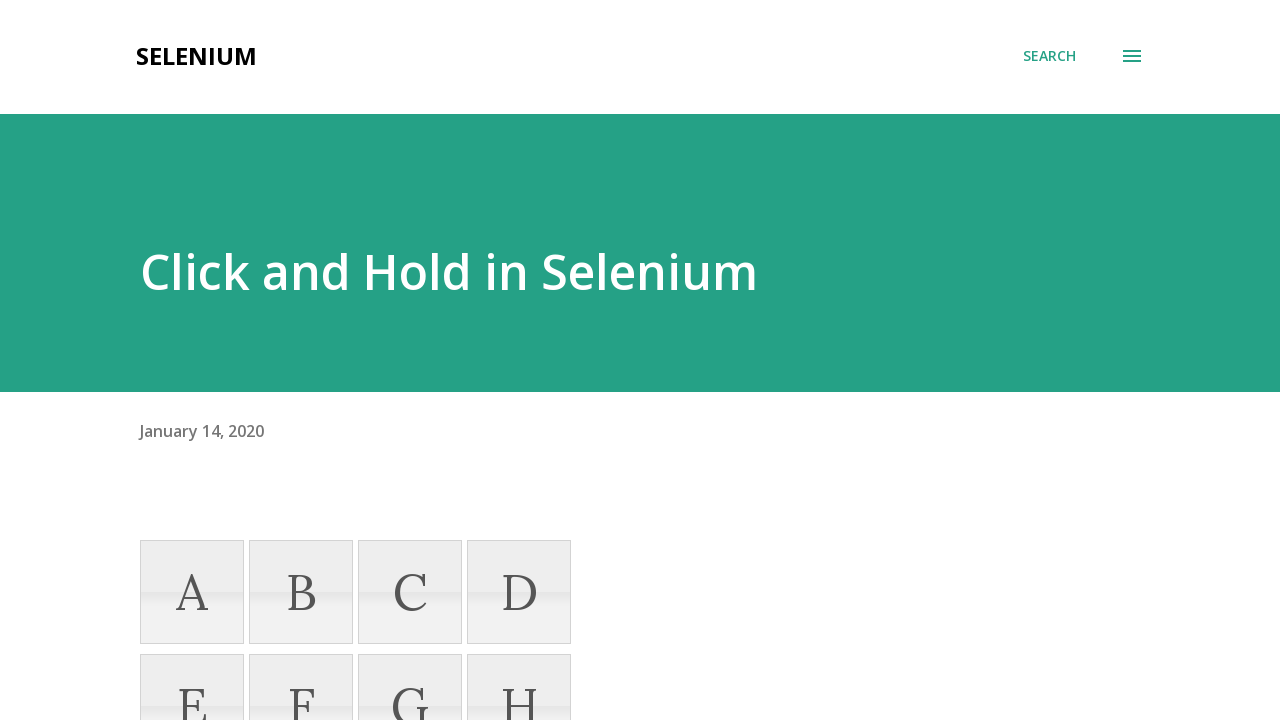

Navigated to click and hold demo page
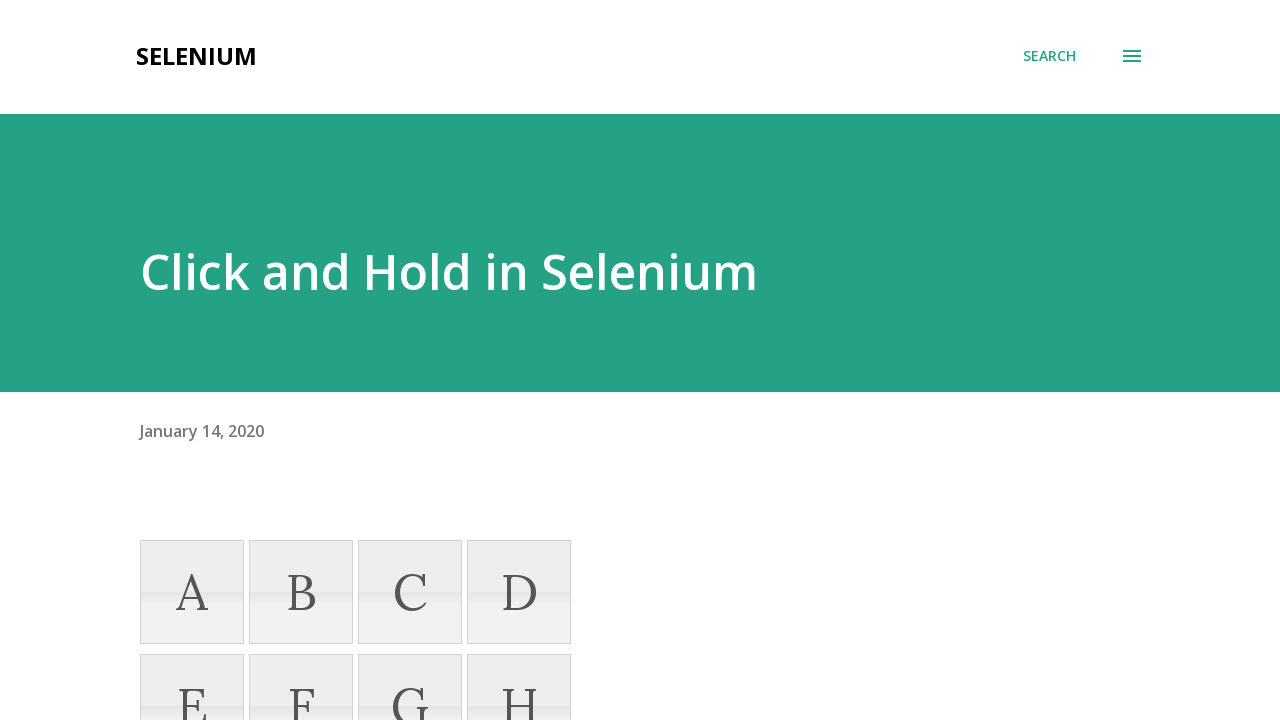

Located element A for drag operation
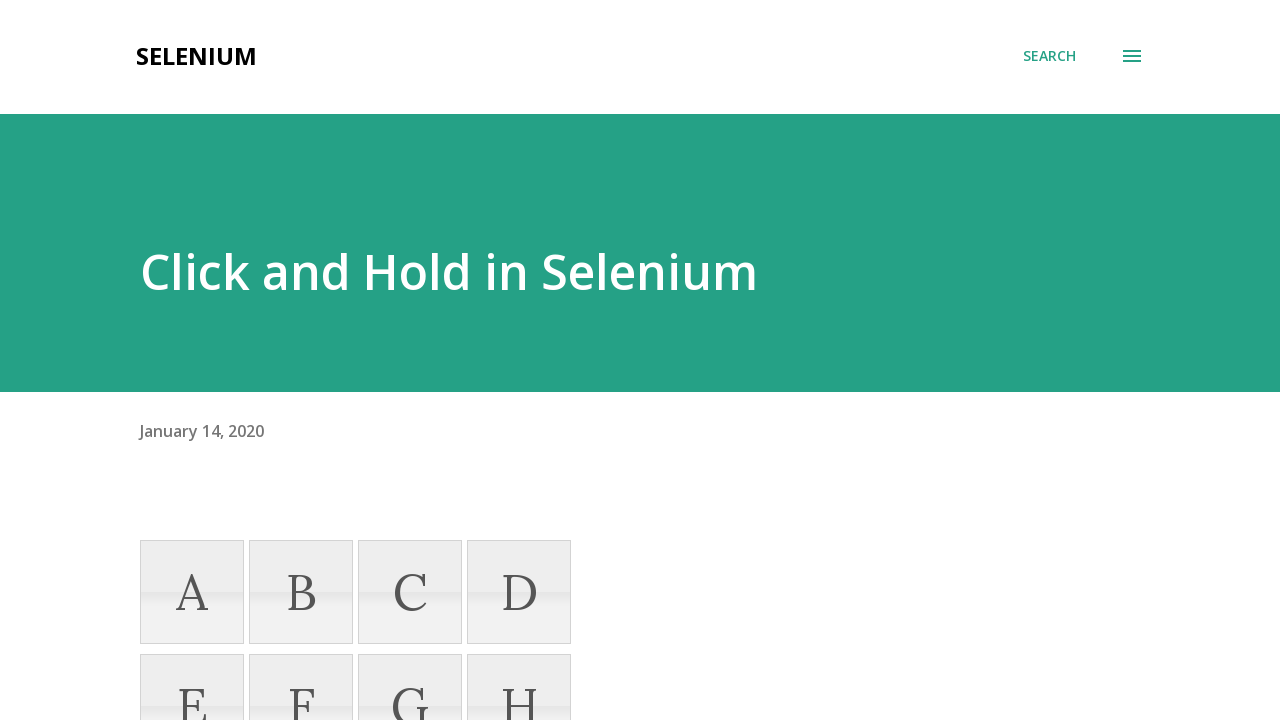

Located element H for drag operation
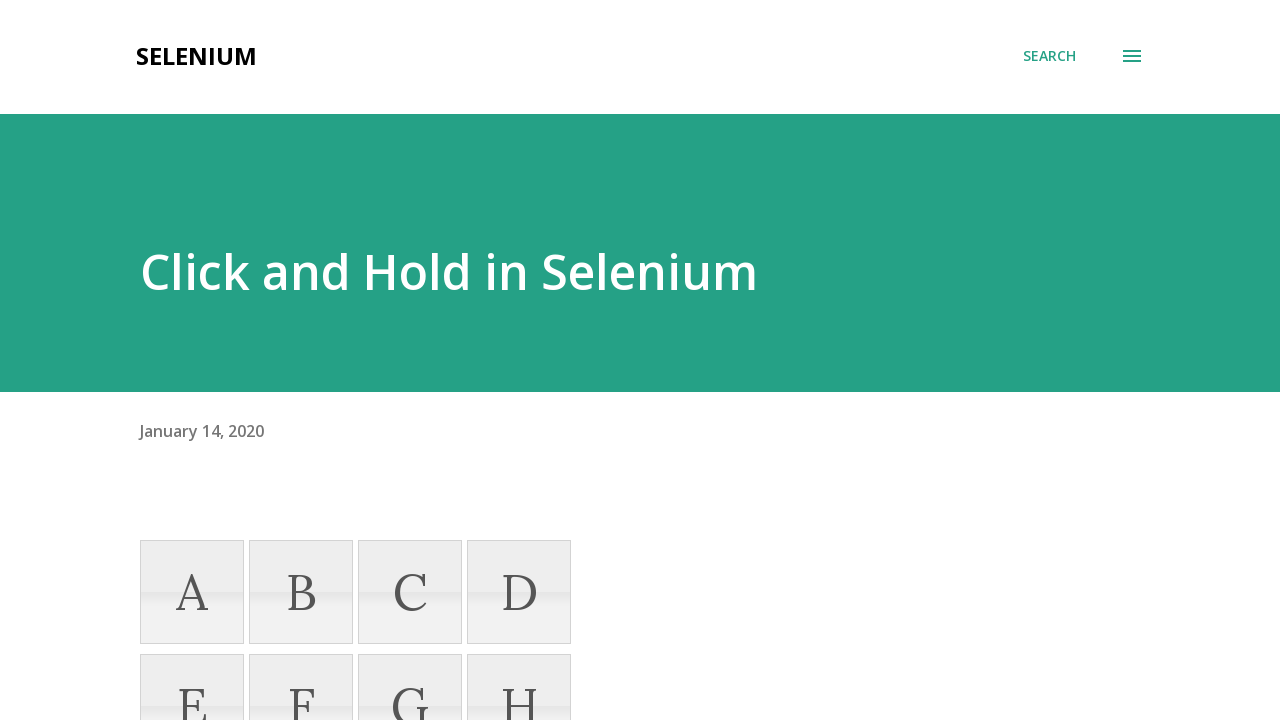

Performed drag operation from element A to element H to select range at (519, 668)
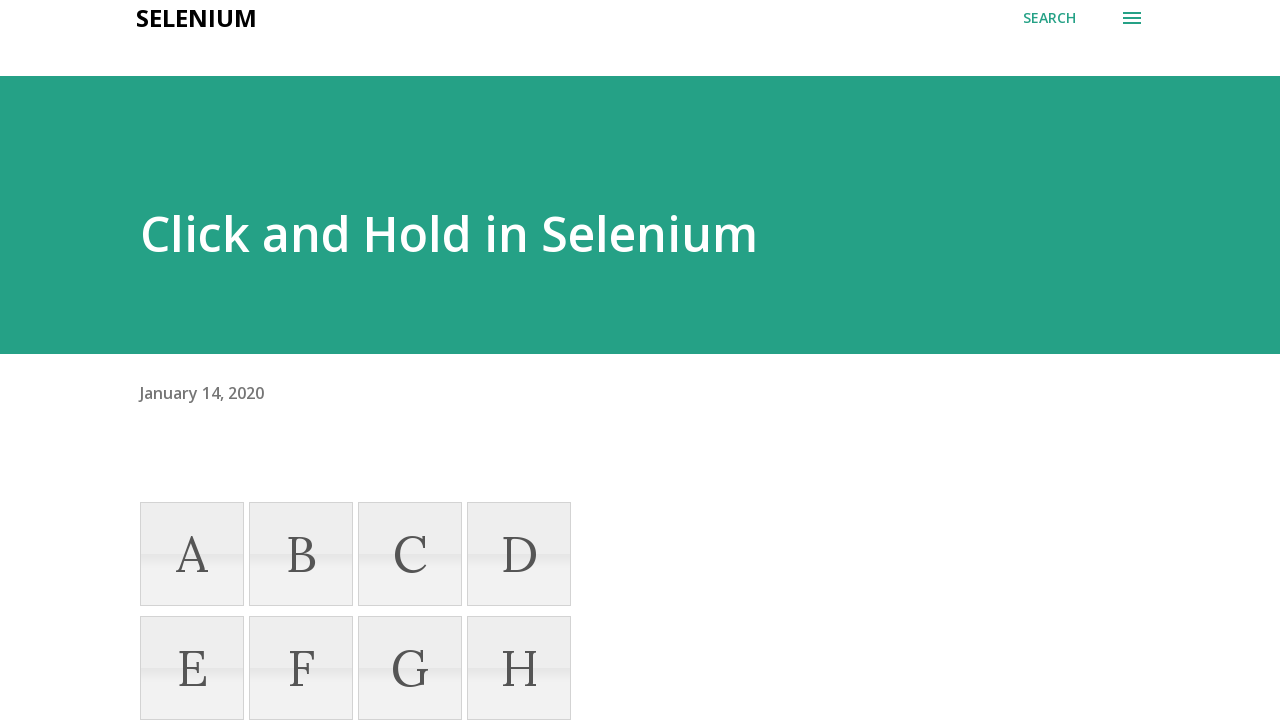

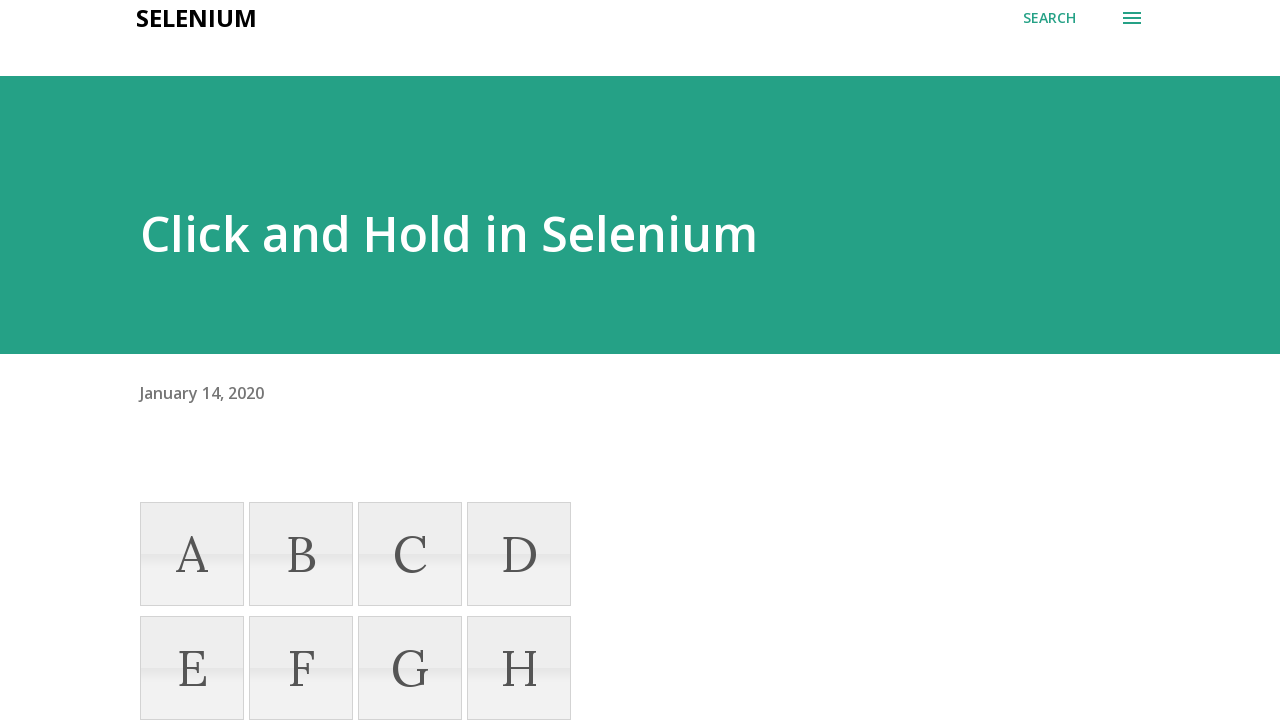